Tests right-click context menu functionality by right-clicking on a button and selecting the Delete option from the context menu

Starting URL: https://swisnl.github.io/jQuery-contextMenu/demo.html

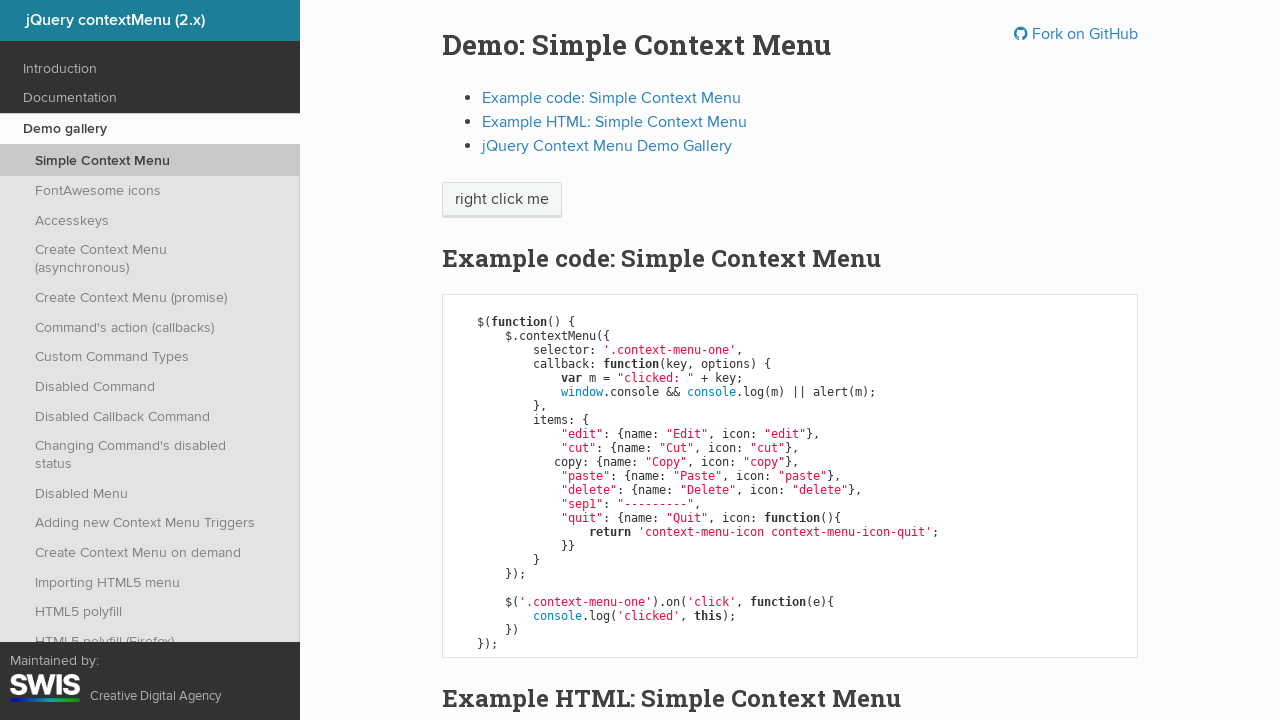

Located right-click target element
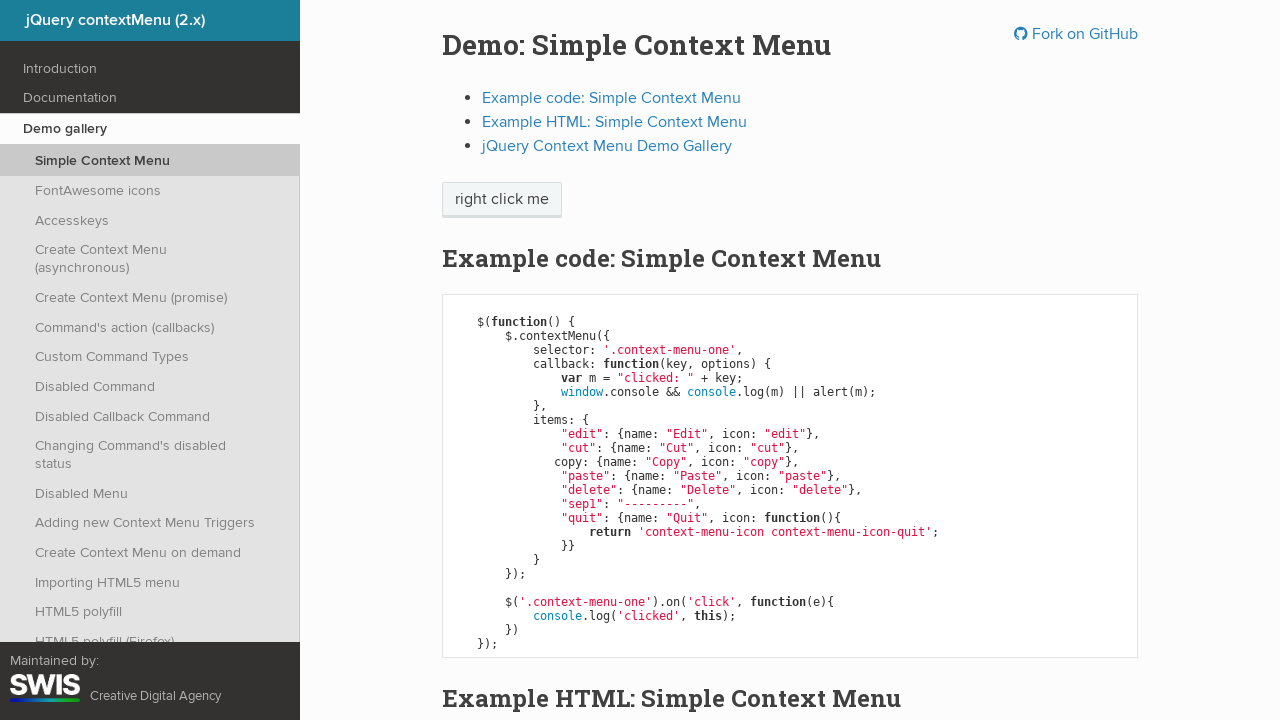

Right-clicked on 'right click me' button to open context menu at (502, 200) on xpath=//span[text()='right click me']
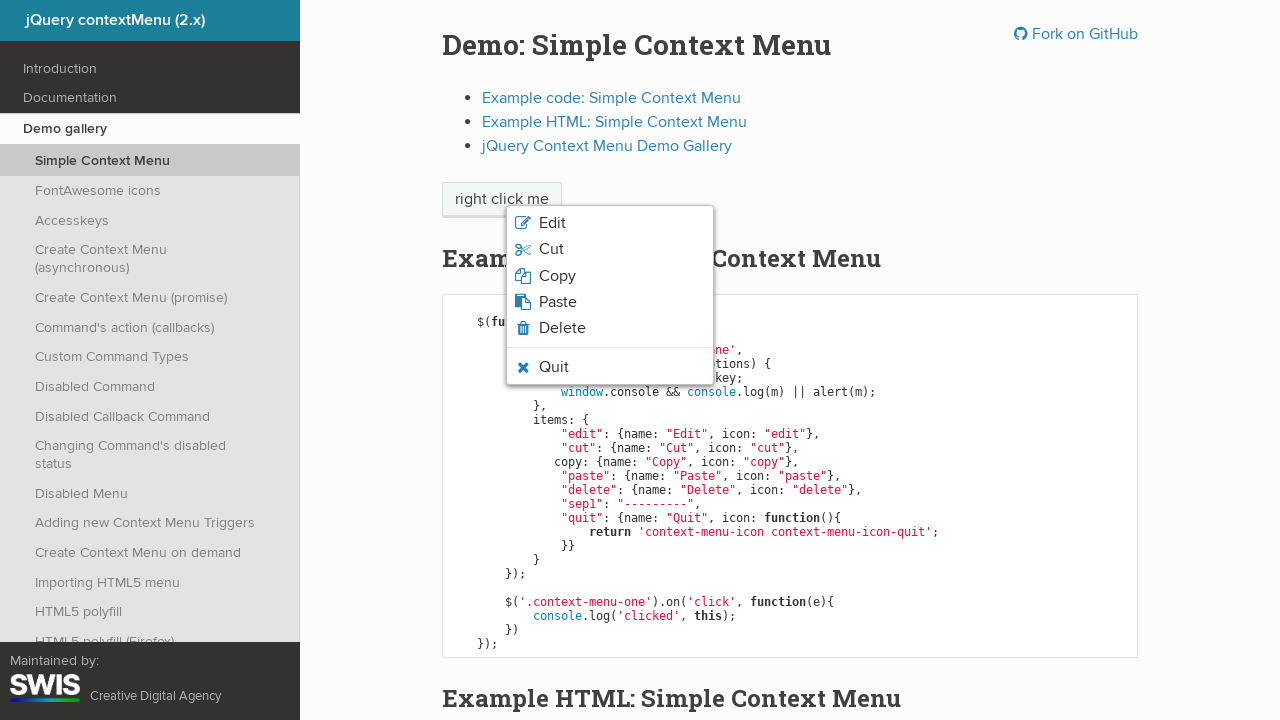

Clicked Delete option from context menu at (562, 328) on xpath=//span[text()='Delete']
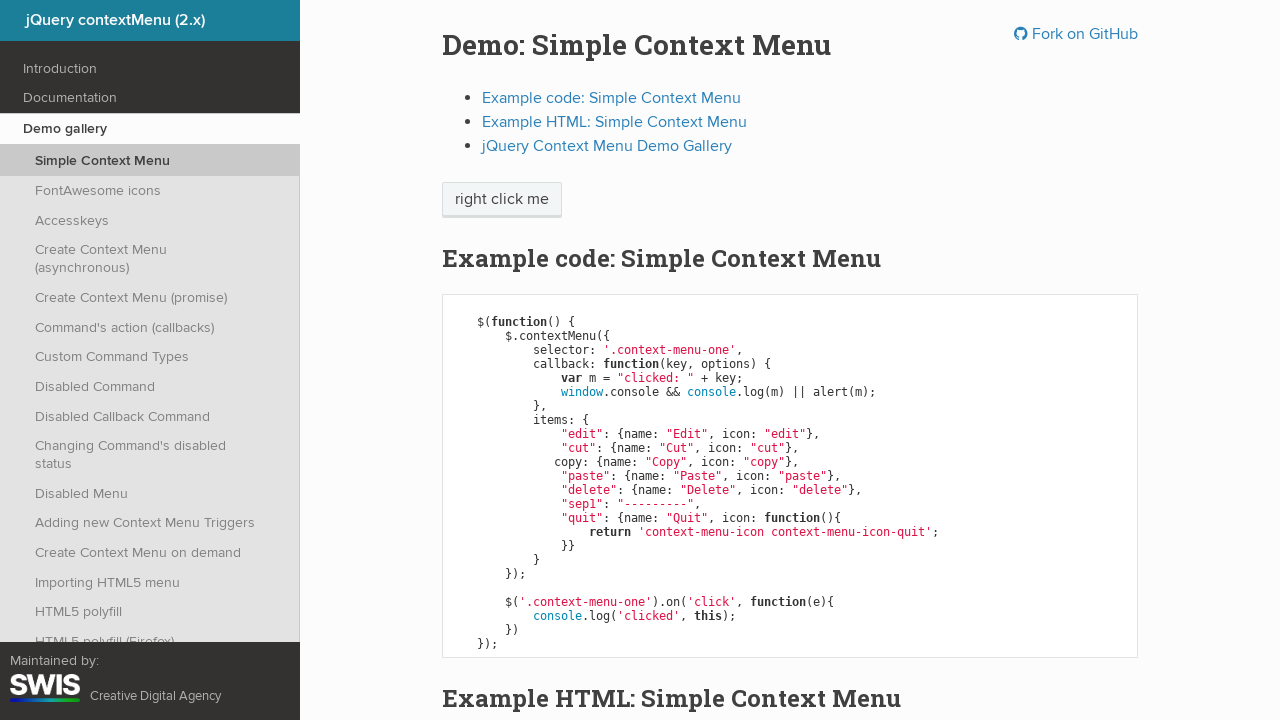

Set up dialog handler to accept alert
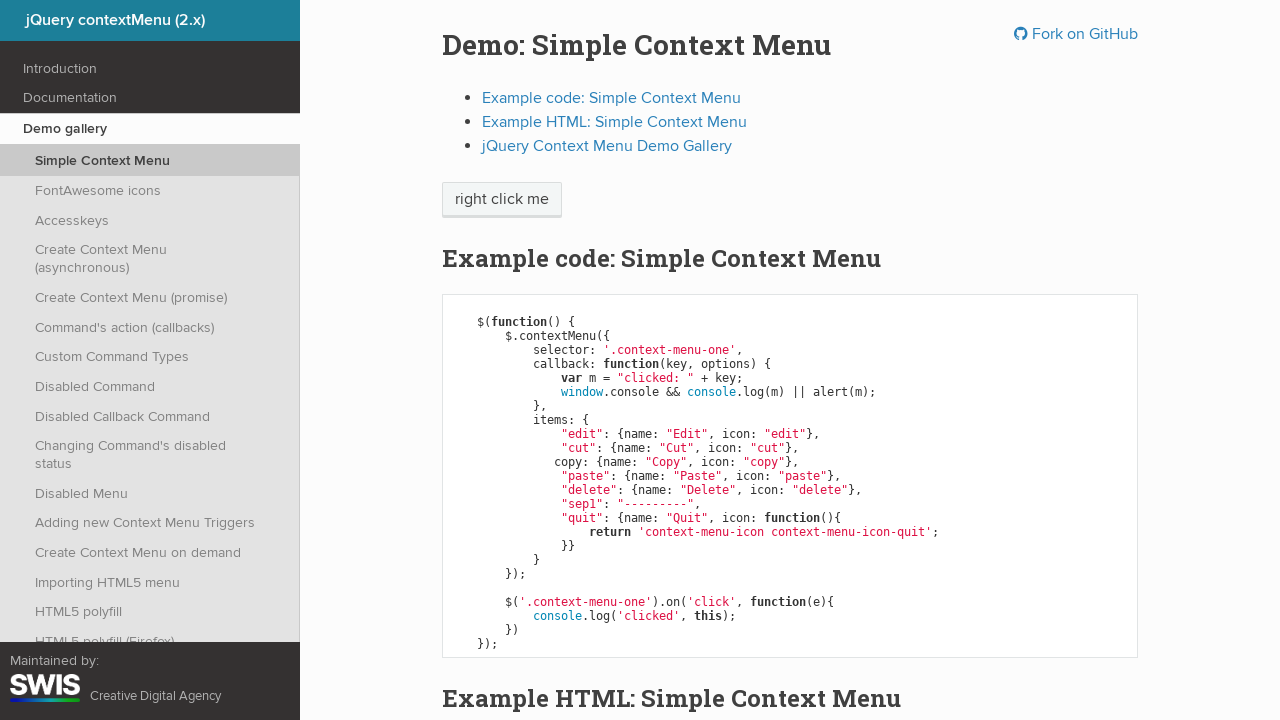

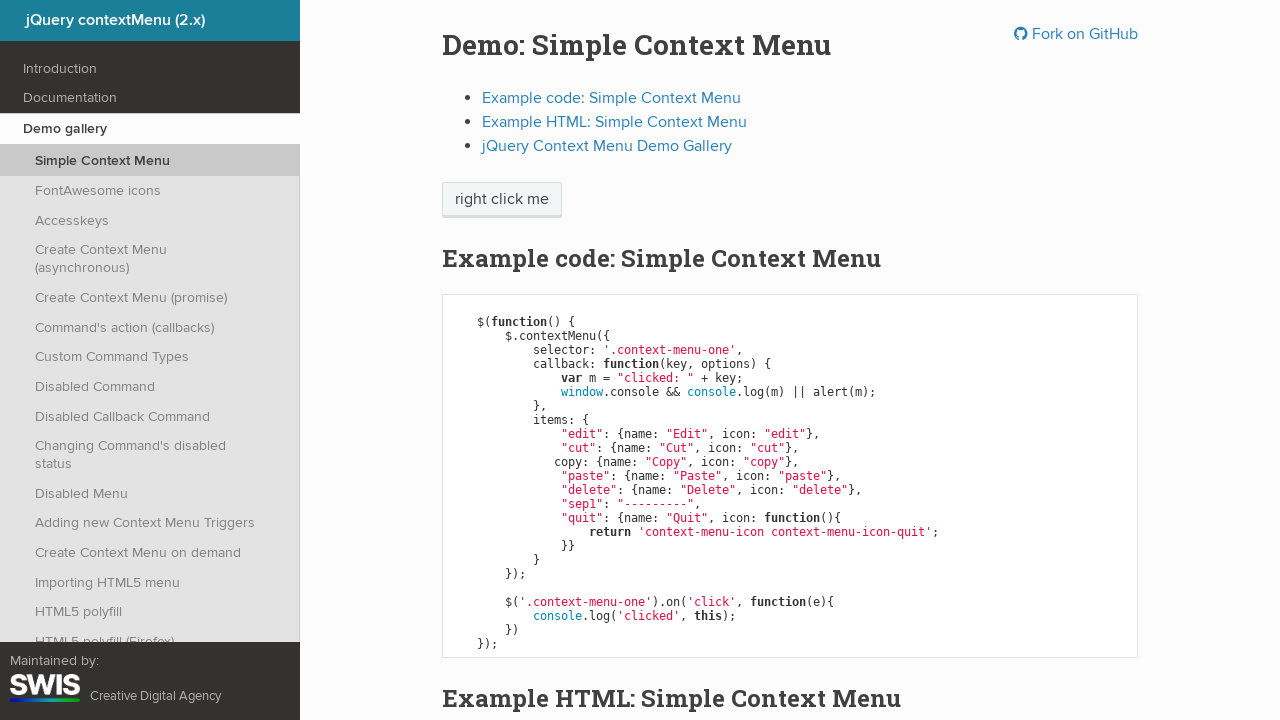